Verifies that the advanced search link is present on the koma.lux.pl homepage

Starting URL: https://koma.lux.pl/

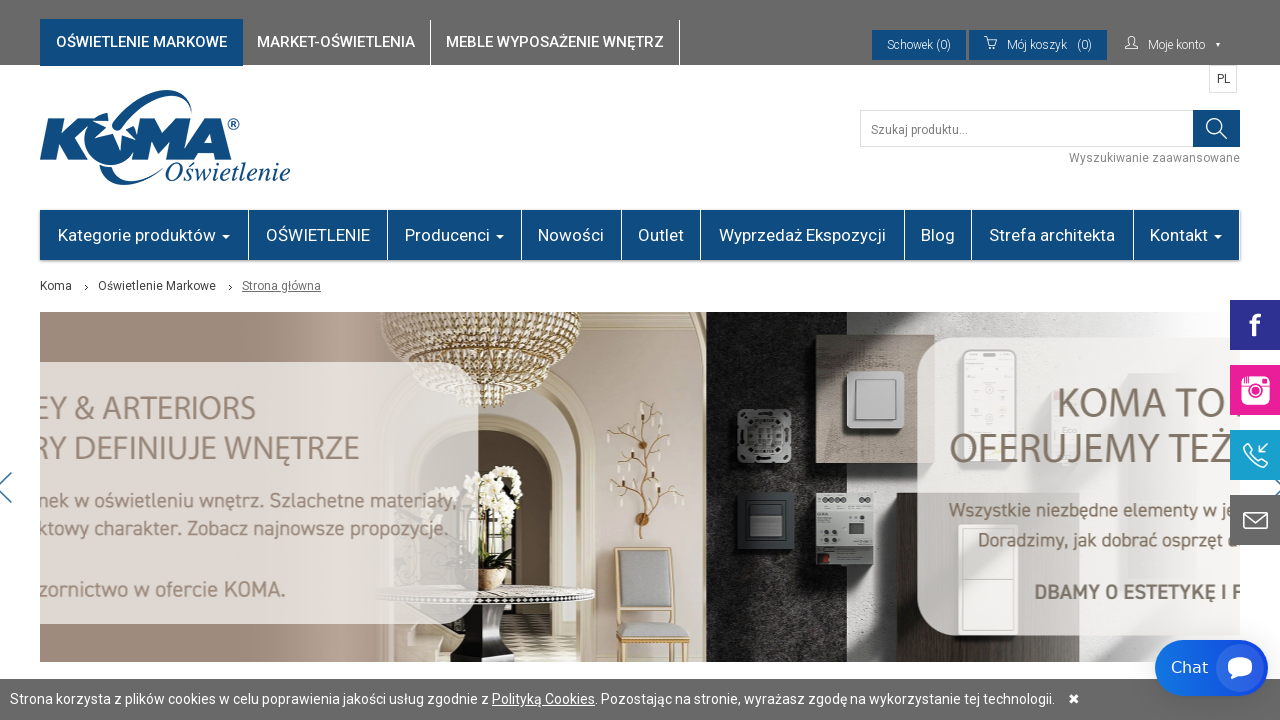

Navigated to koma.lux.pl homepage
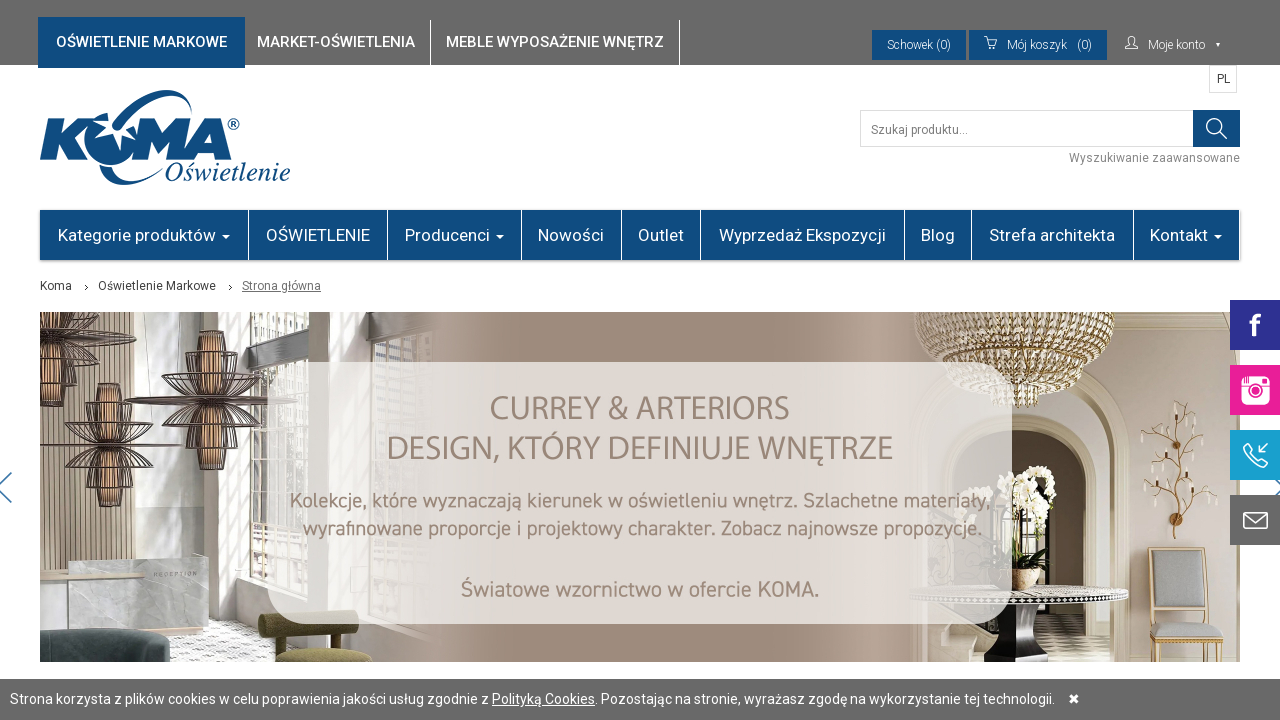

Advanced search link appeared on the homepage
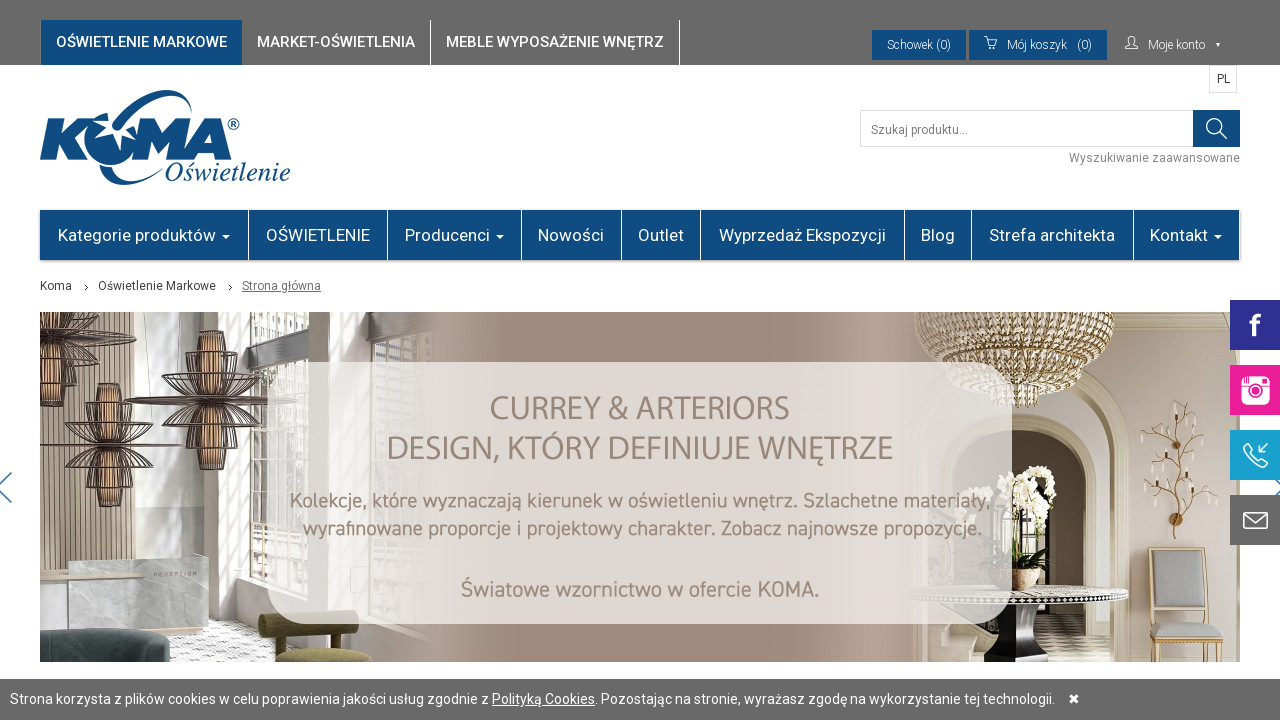

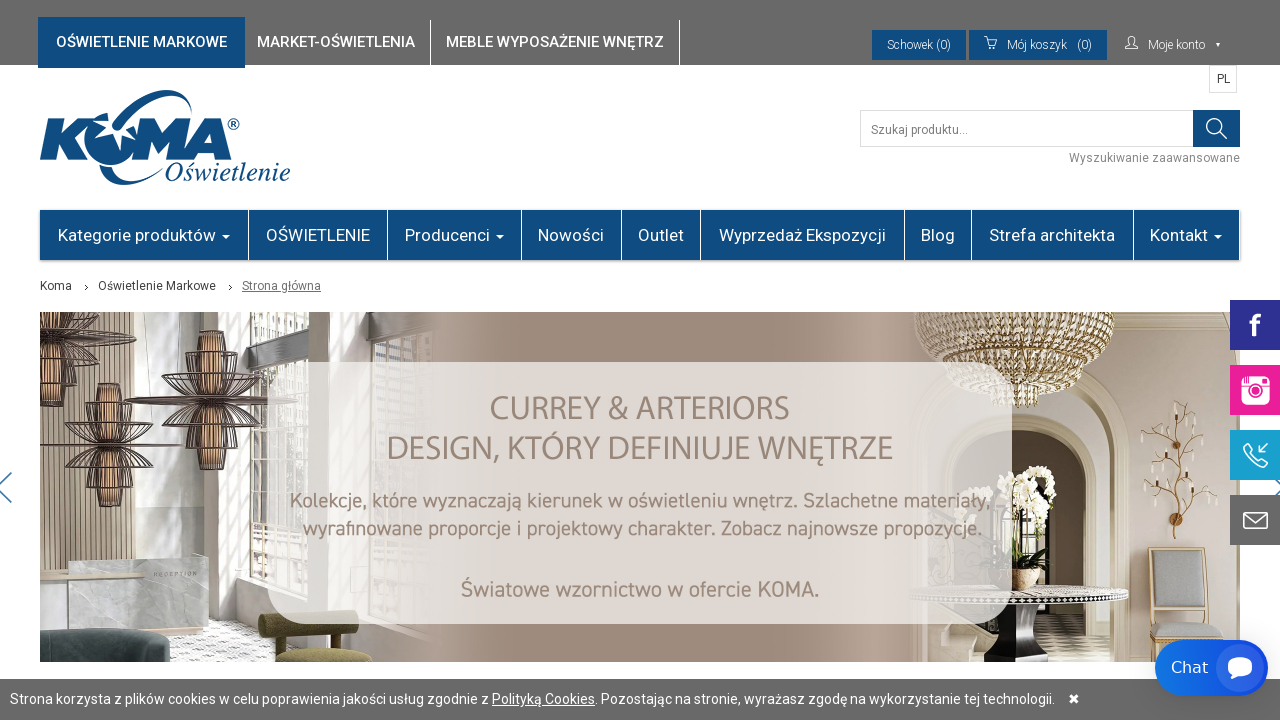